Tests browser navigation functionality by visiting an e-commerce site, navigating to another site, then using back and forward browser navigation

Starting URL: https://www.konga.com/

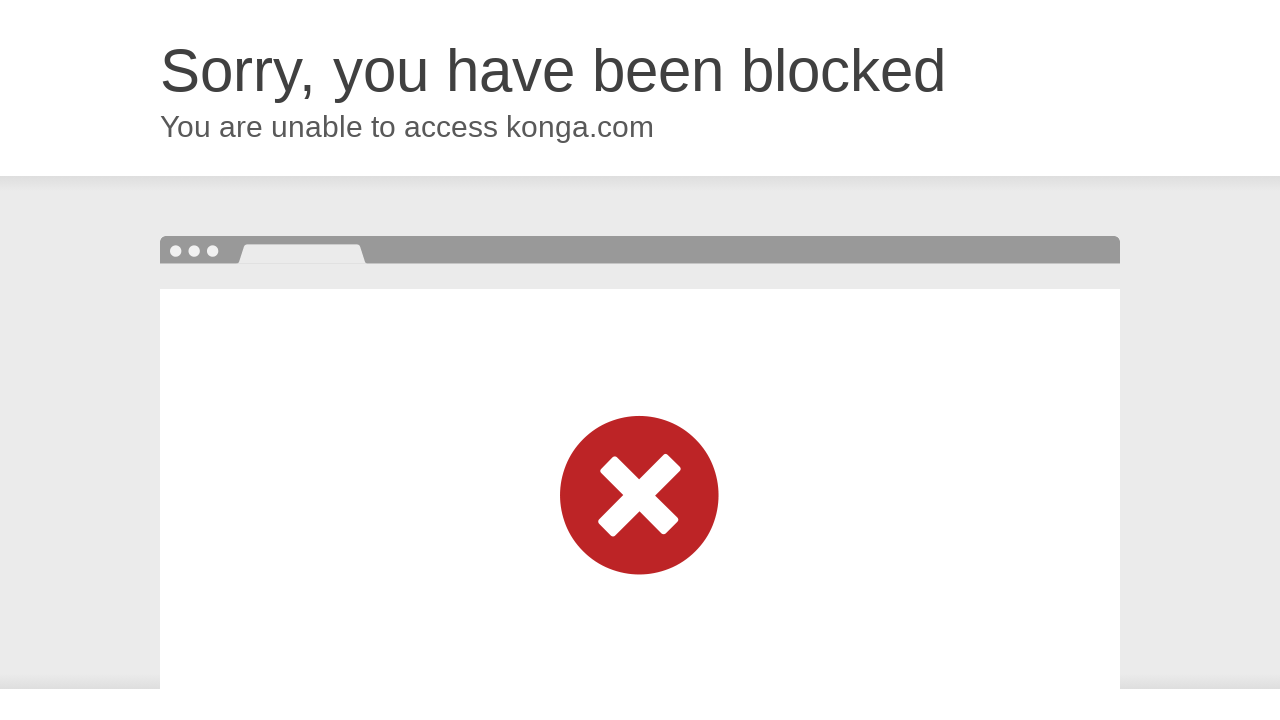

Navigated to Jumia e-commerce site
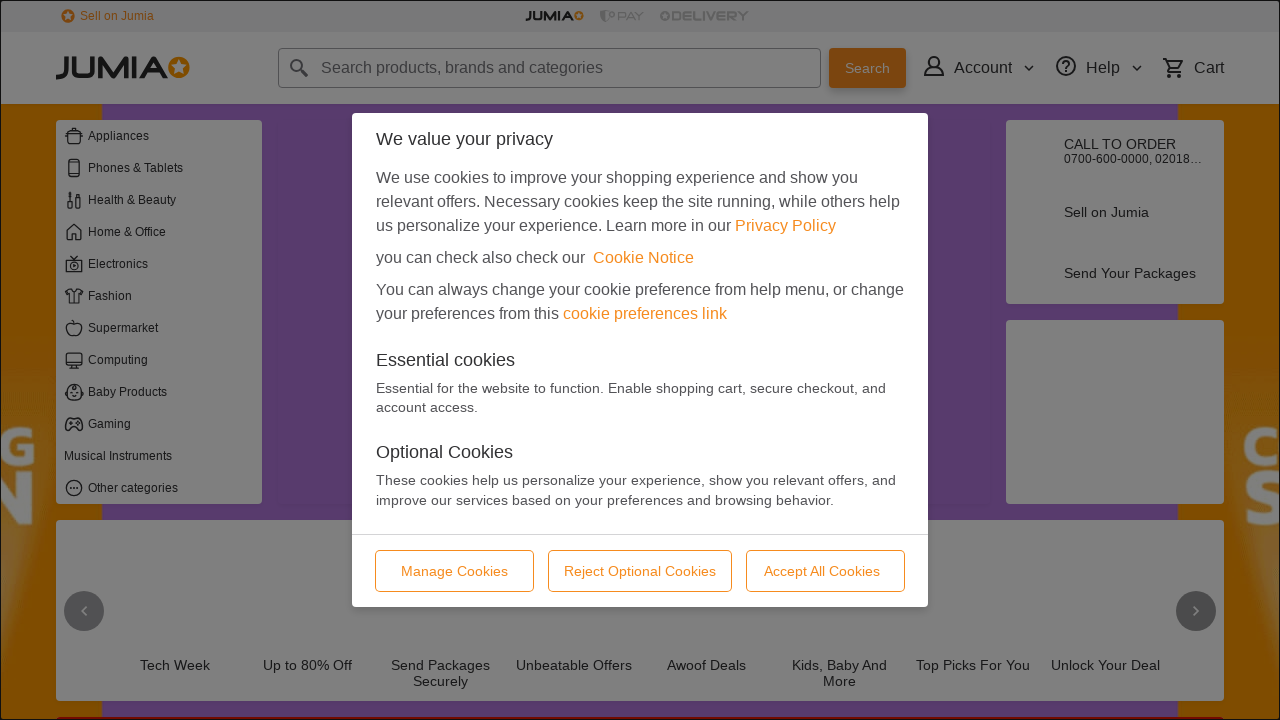

Navigated back to Konga site using browser back button
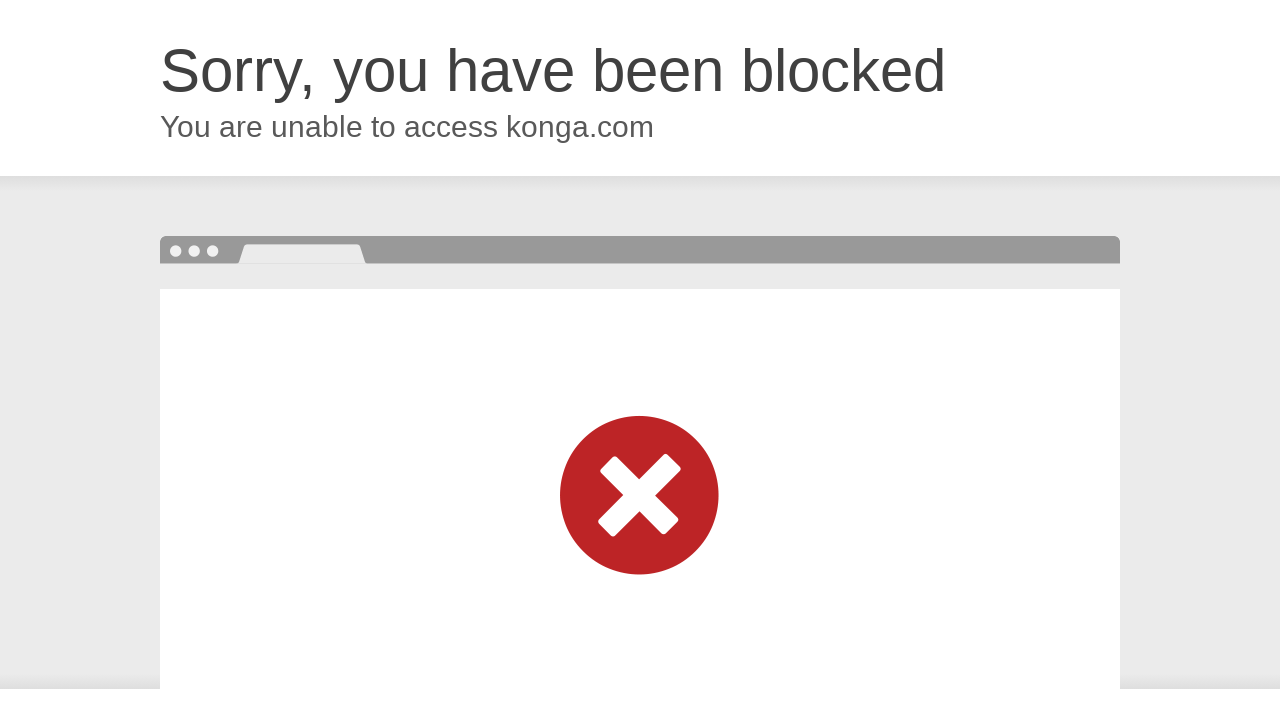

Navigated forward to Jumia site using browser forward button
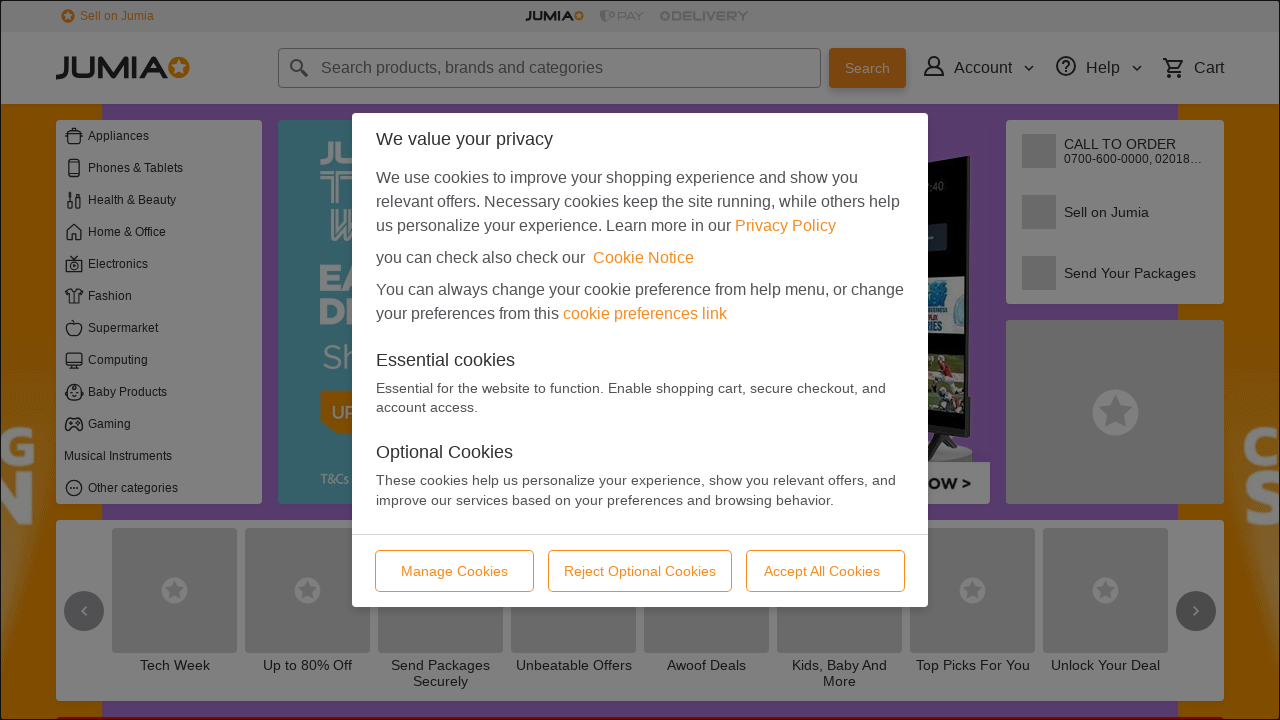

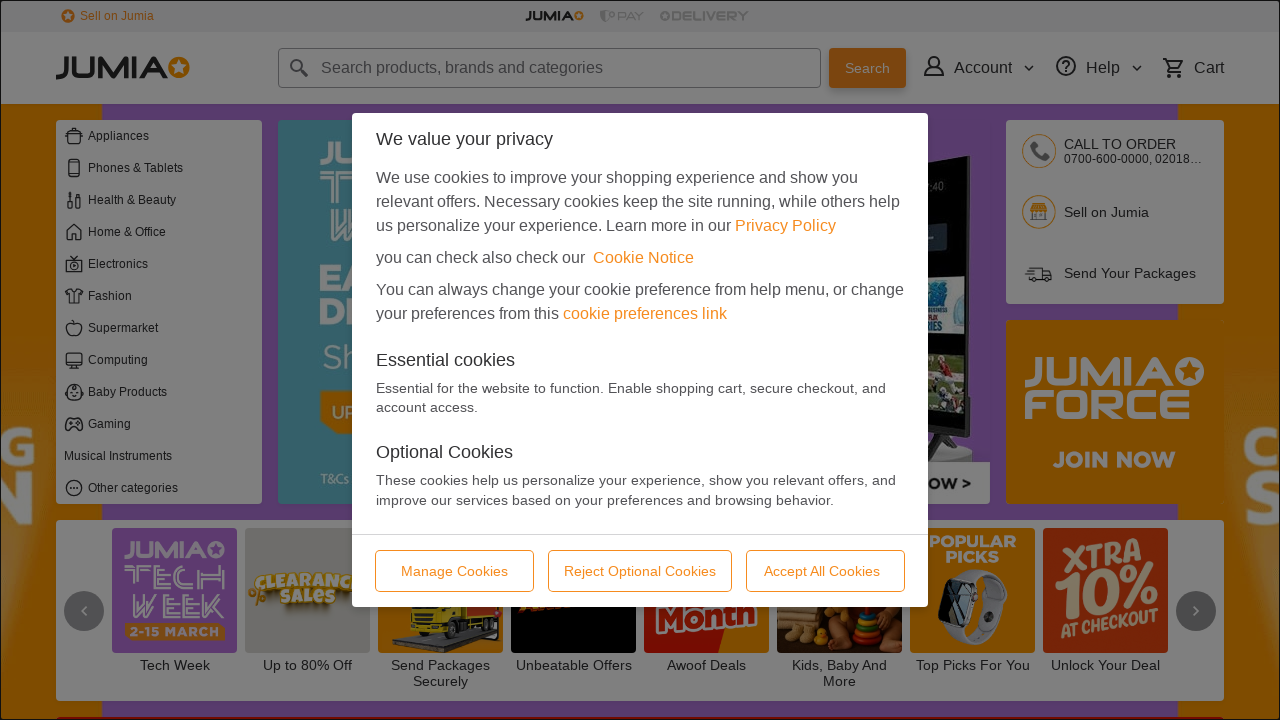